Tests that HTTP URLs are automatically redirected to HTTPS on the Premier League website

Starting URL: http://www.premierleague.com/

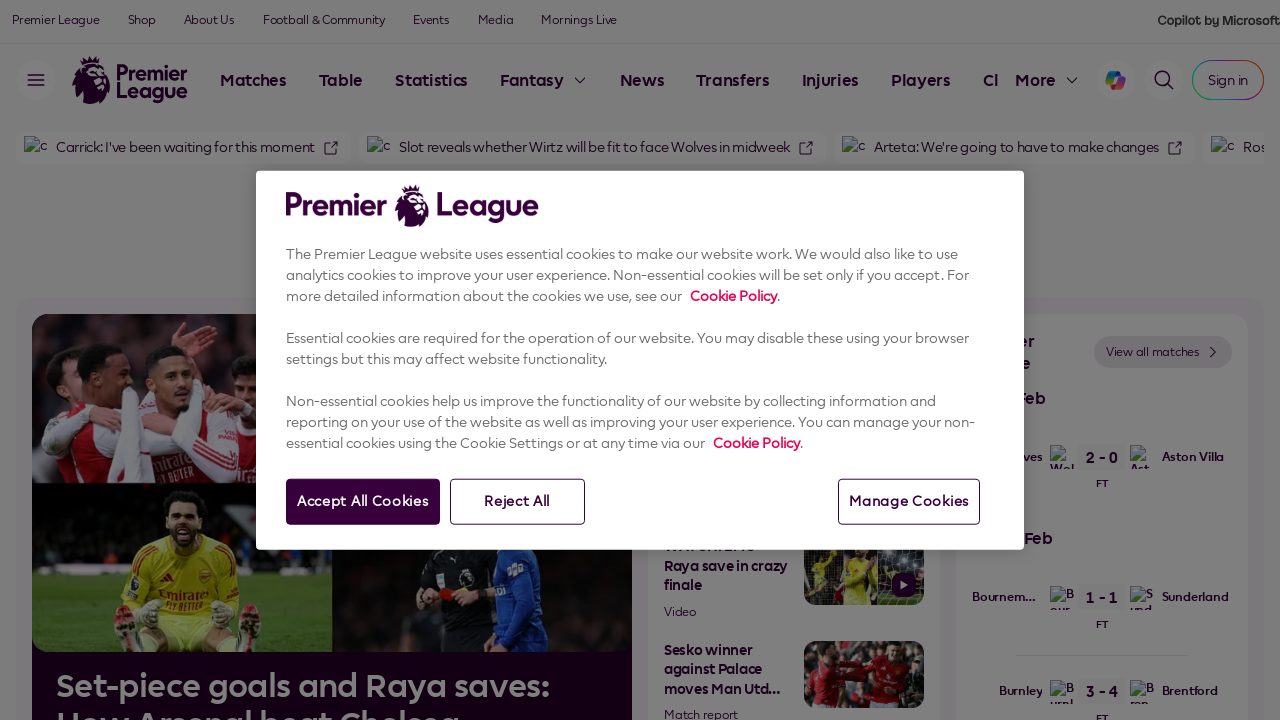

Waited for page to reach networkidle state
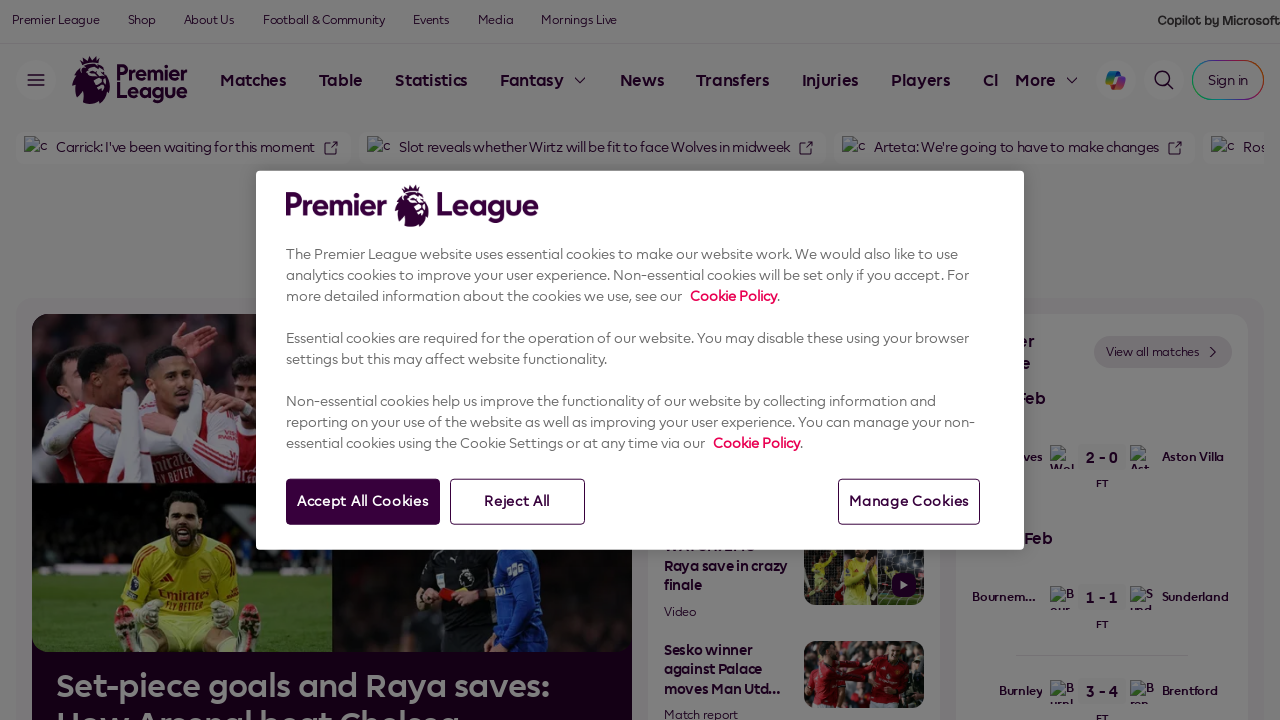

Captured current URL: https://www.premierleague.com/en/
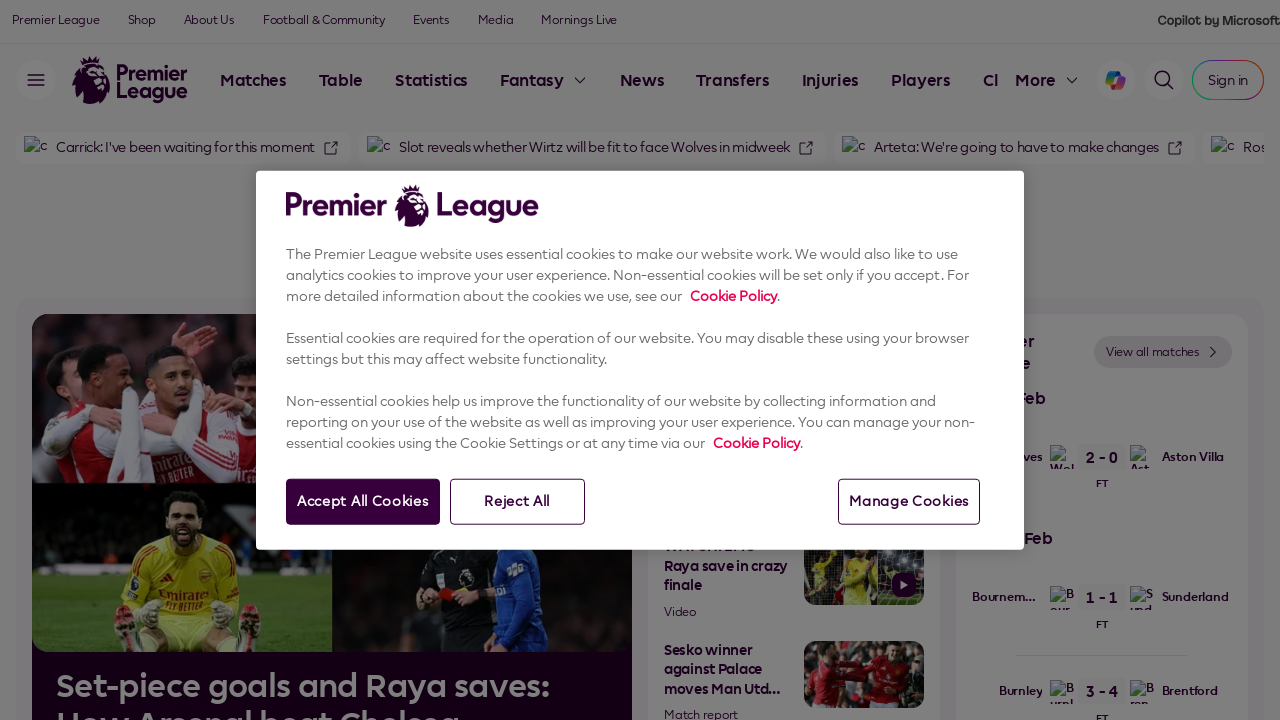

Verified that HTTP URL was redirected to HTTPS
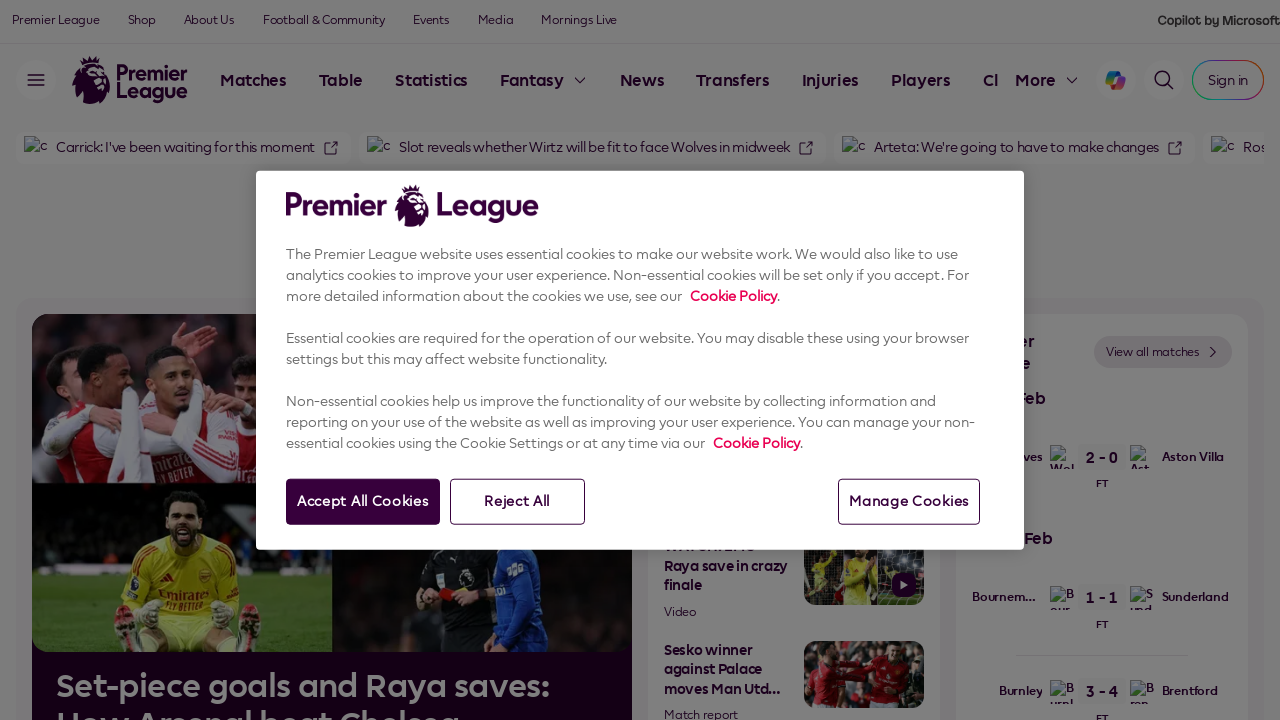

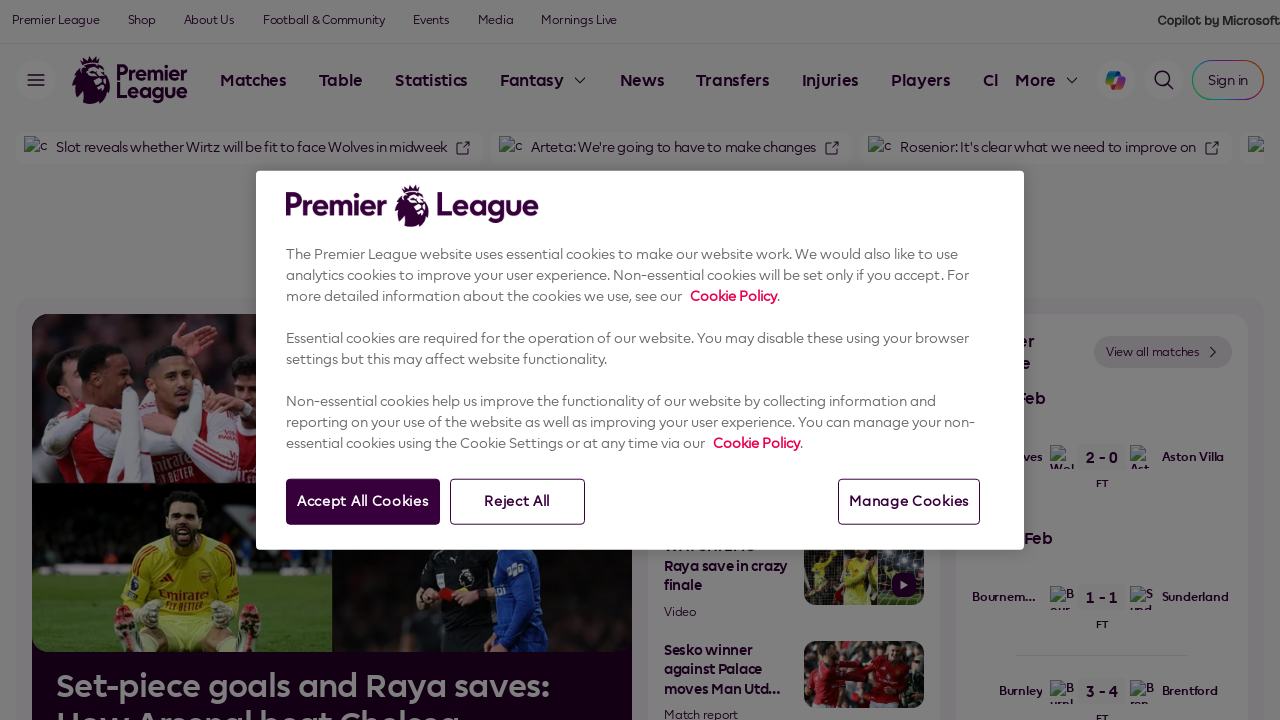